Tests navigation by clicking a link identified by calculated mathematical text, then fills out a personal information form with first name, last name, city, and country fields, and submits it.

Starting URL: http://suninjuly.github.io/find_link_text

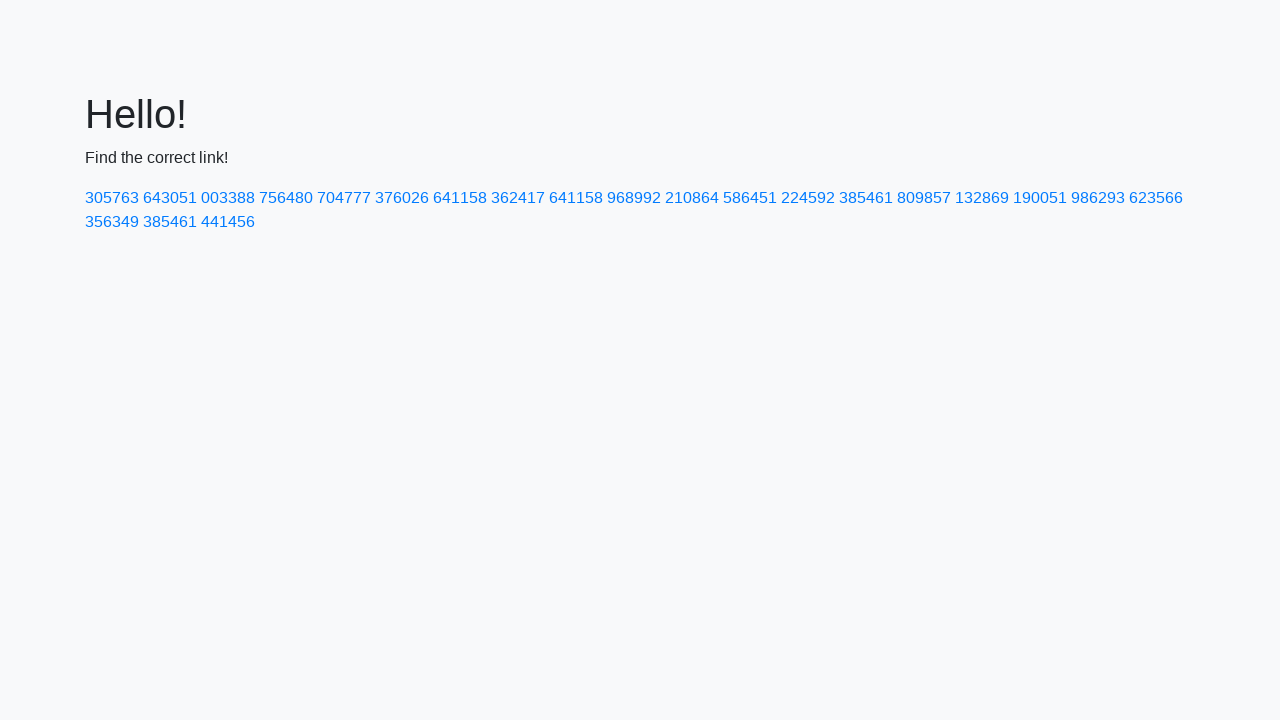

Clicked link with calculated mathematical text (224592) at (808, 198) on text=224592
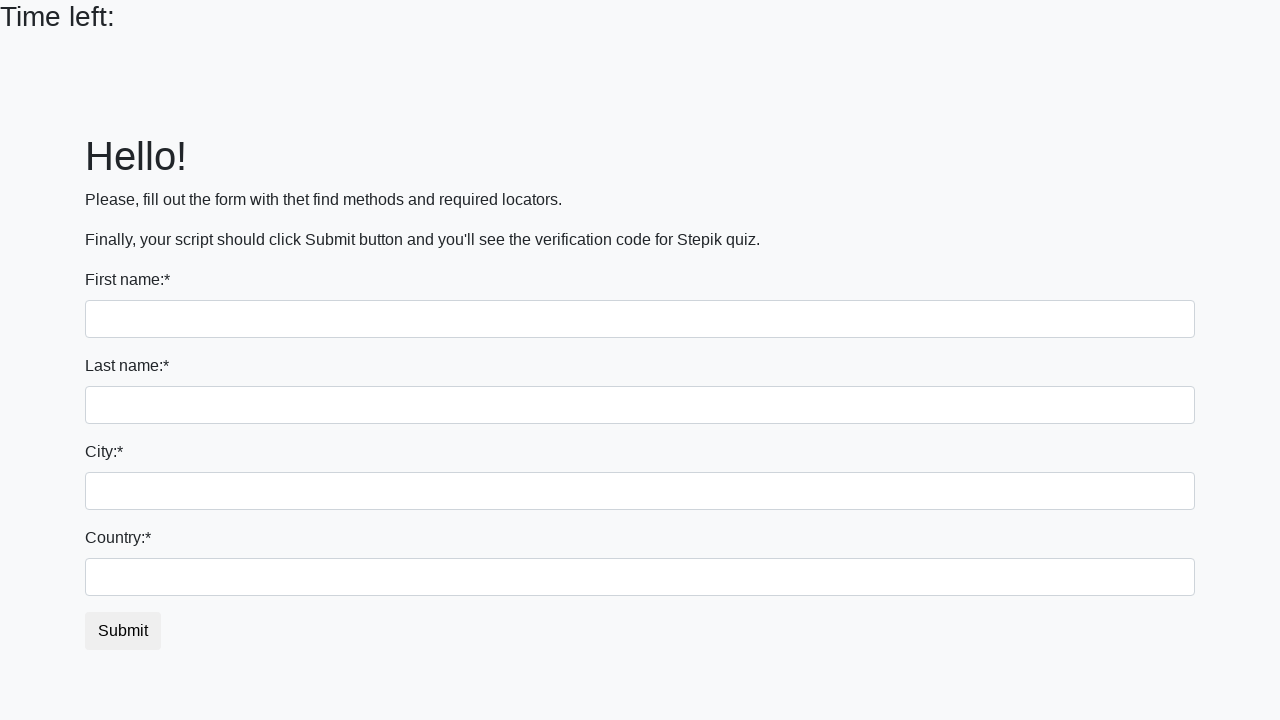

Filled first name field with 'Ivan' on input
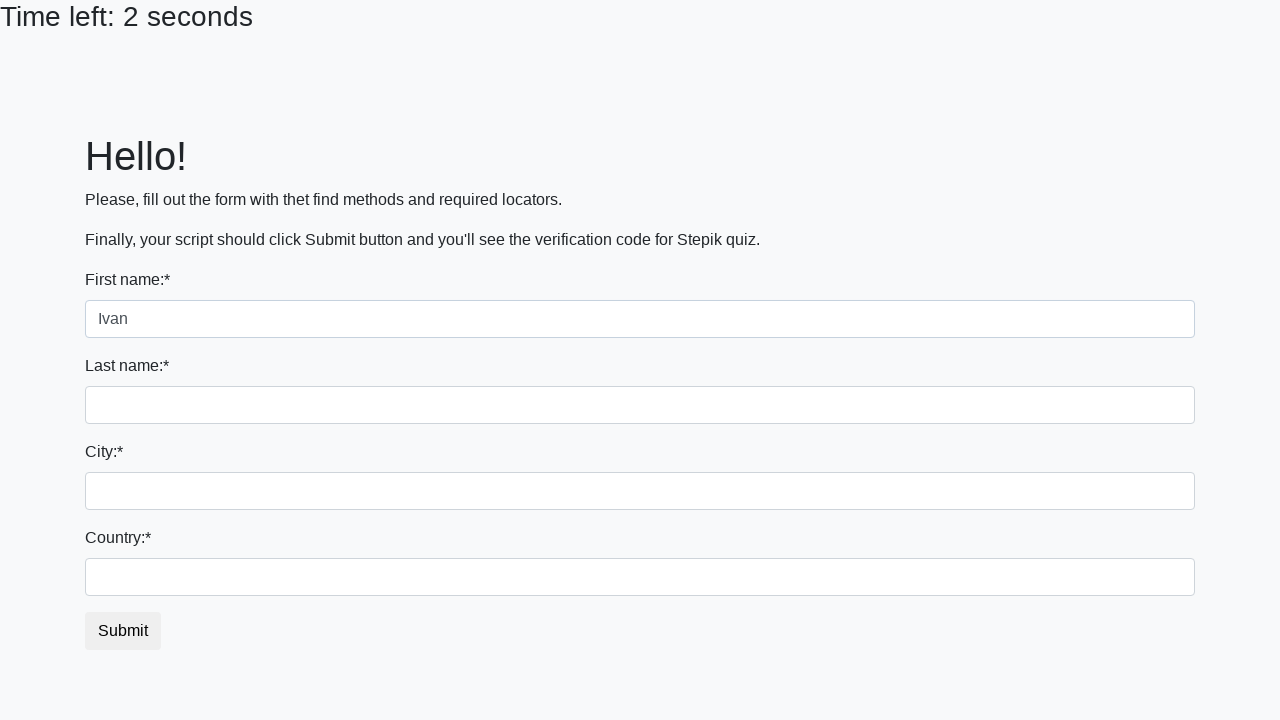

Filled last name field with 'Petrov' on input[name='last_name']
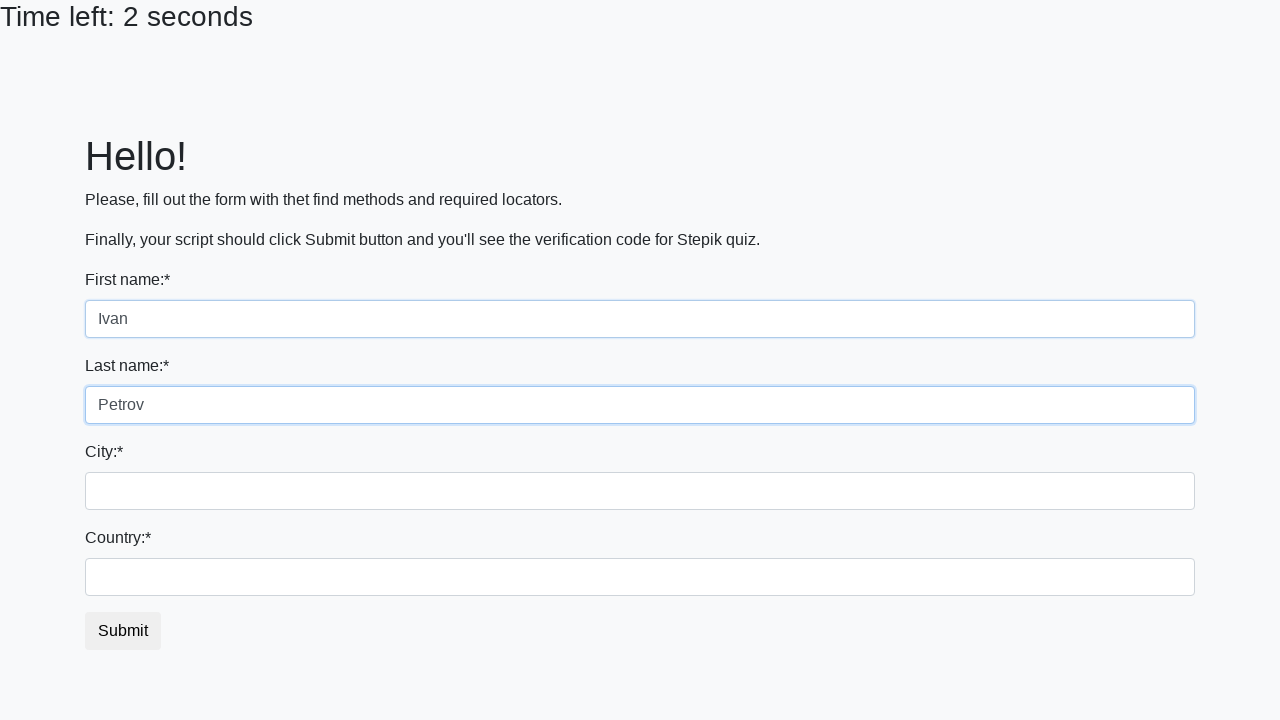

Filled city field with 'Smolensk' on .city
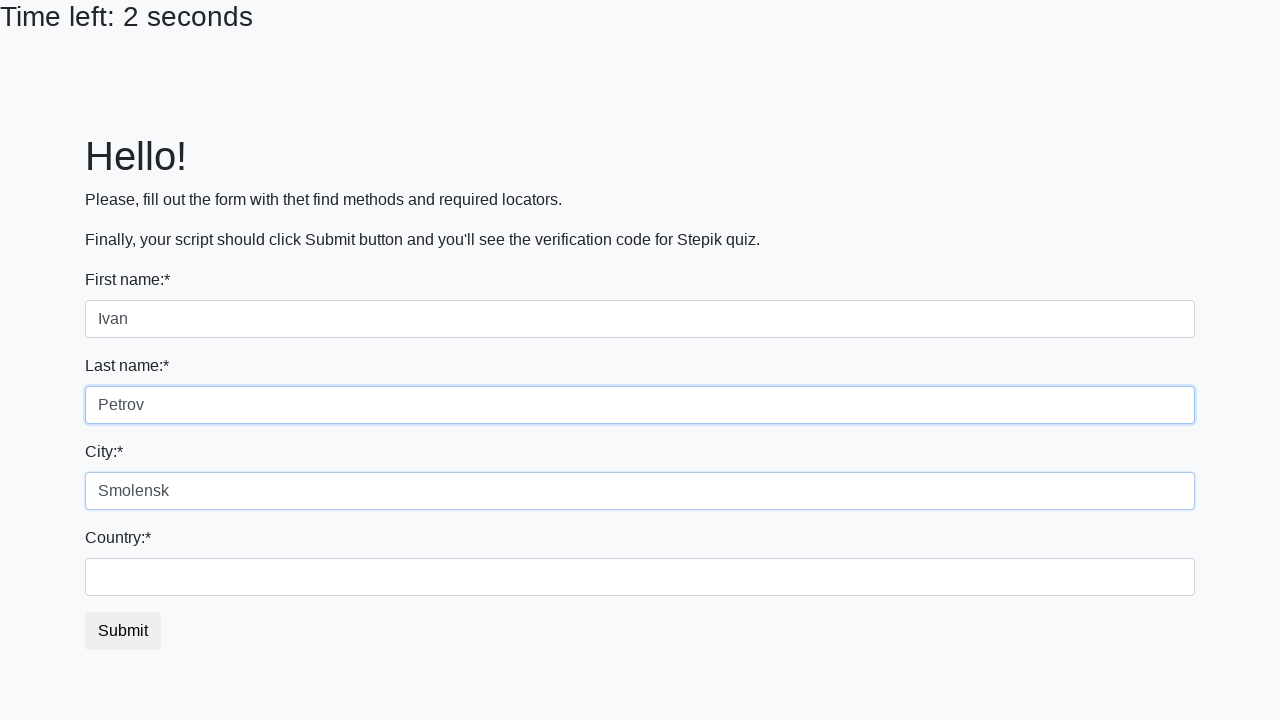

Filled country field with 'Russia' on #country
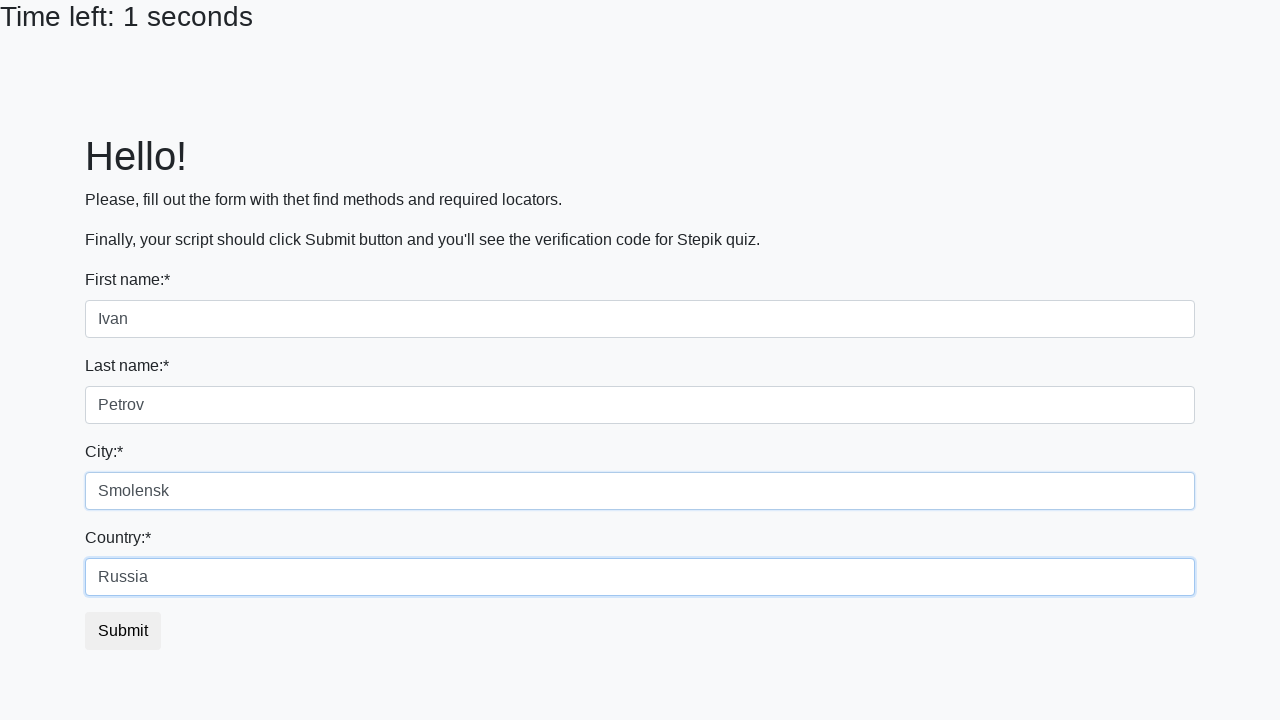

Clicked submit button to complete form submission at (123, 631) on button.btn
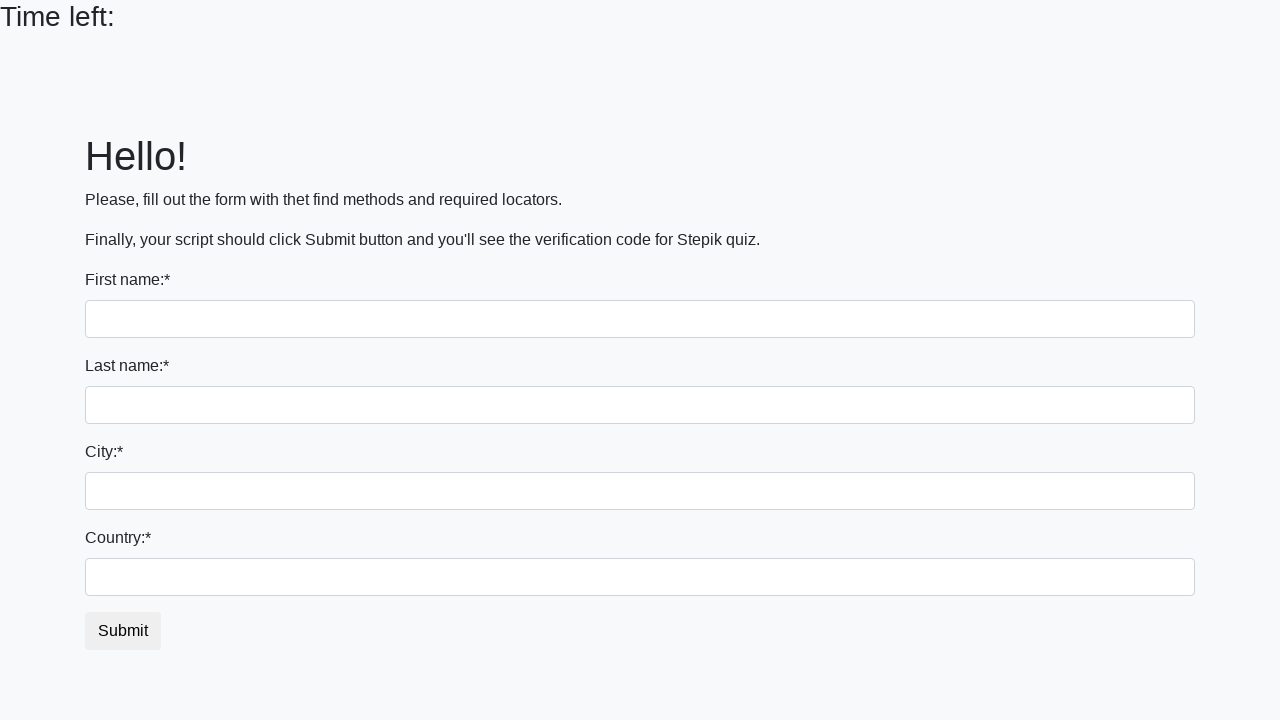

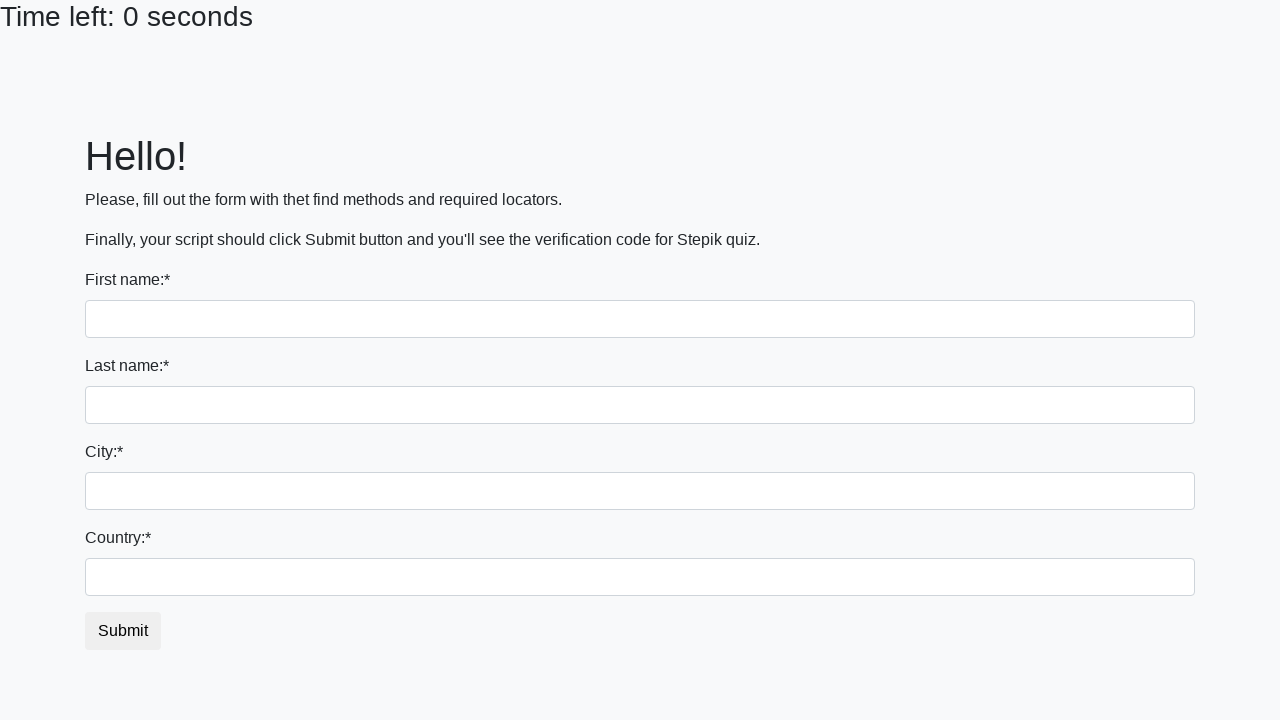